Tests right-click context menu functionality on a slider handle element within an iframe

Starting URL: https://jqueryui.com/slider/

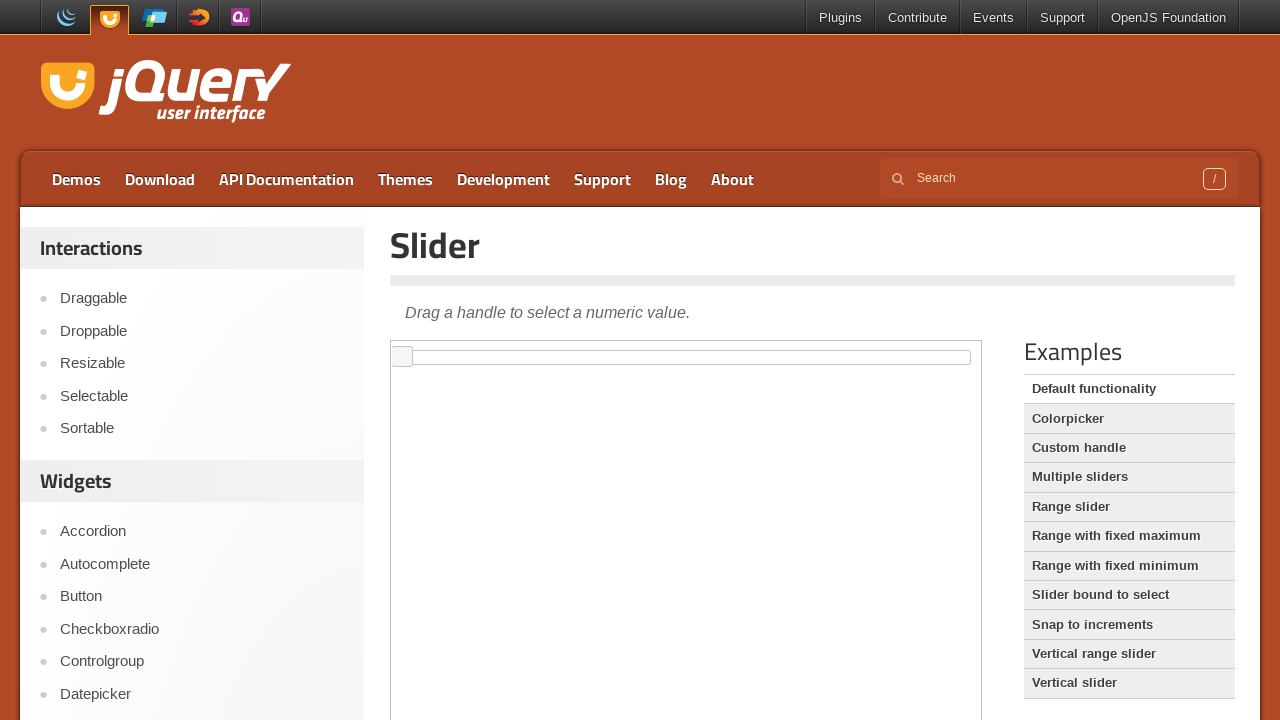

Located demo iframe
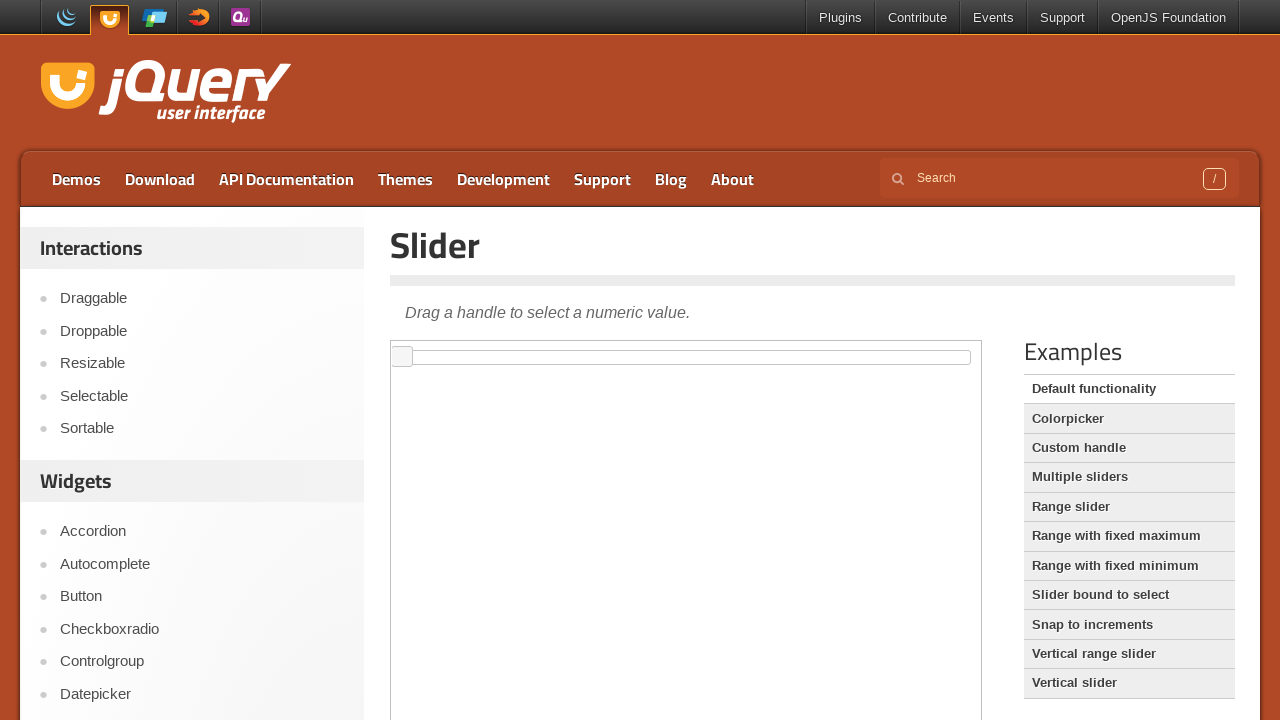

Located slider handle element
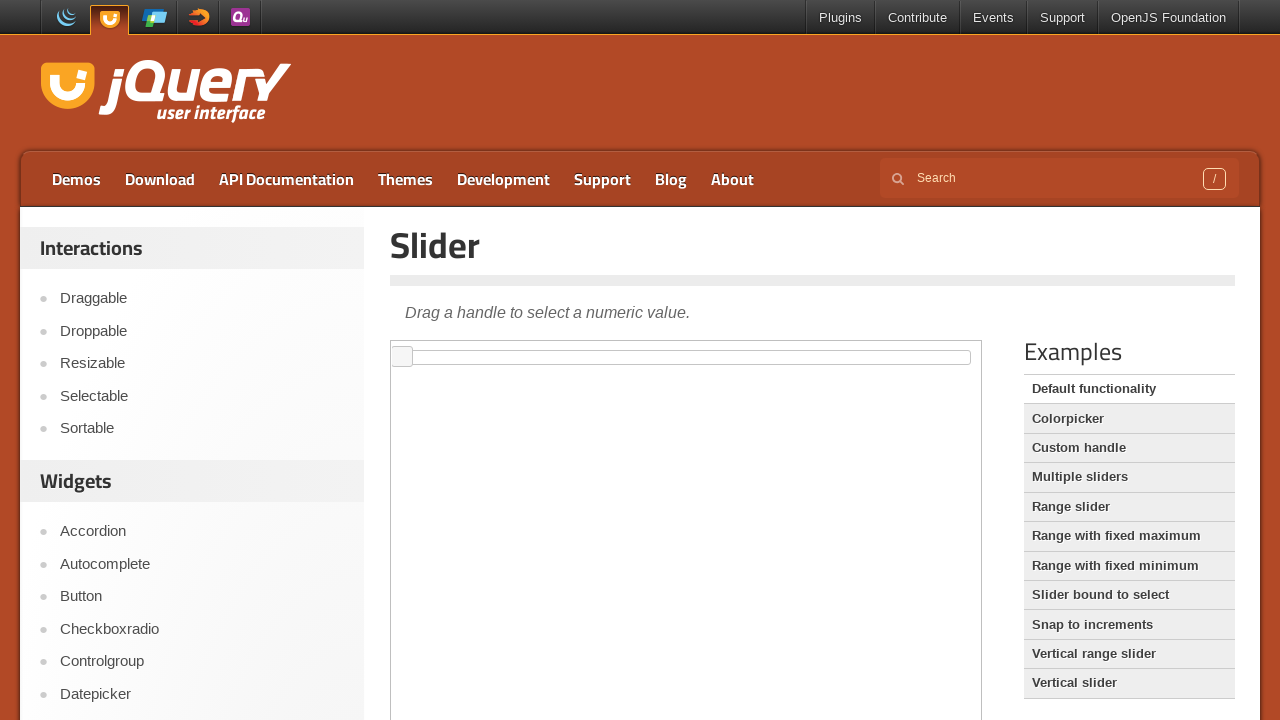

Right-clicked on slider handle to open context menu at (402, 357) on .demo-frame >> internal:control=enter-frame >> .ui-slider-handle
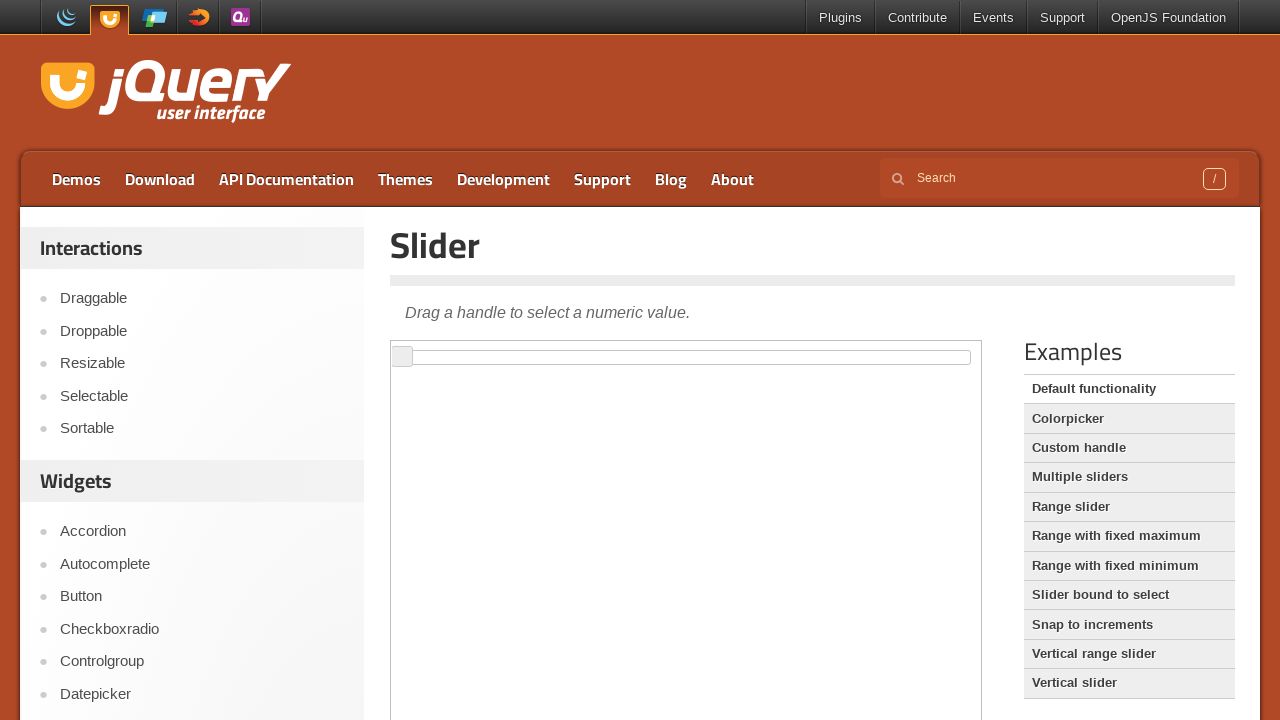

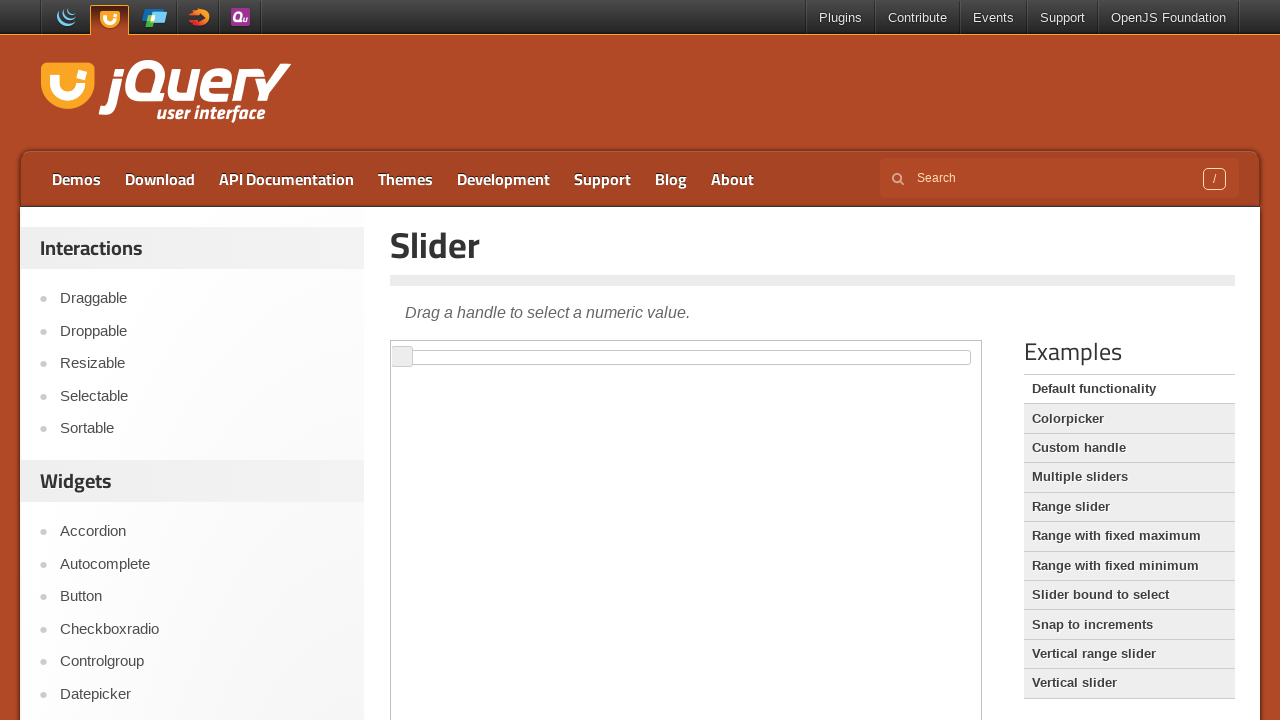